Tests a registration form by filling in first name, last name, and email fields, then submitting the form and verifying the success message

Starting URL: http://suninjuly.github.io/registration1.html

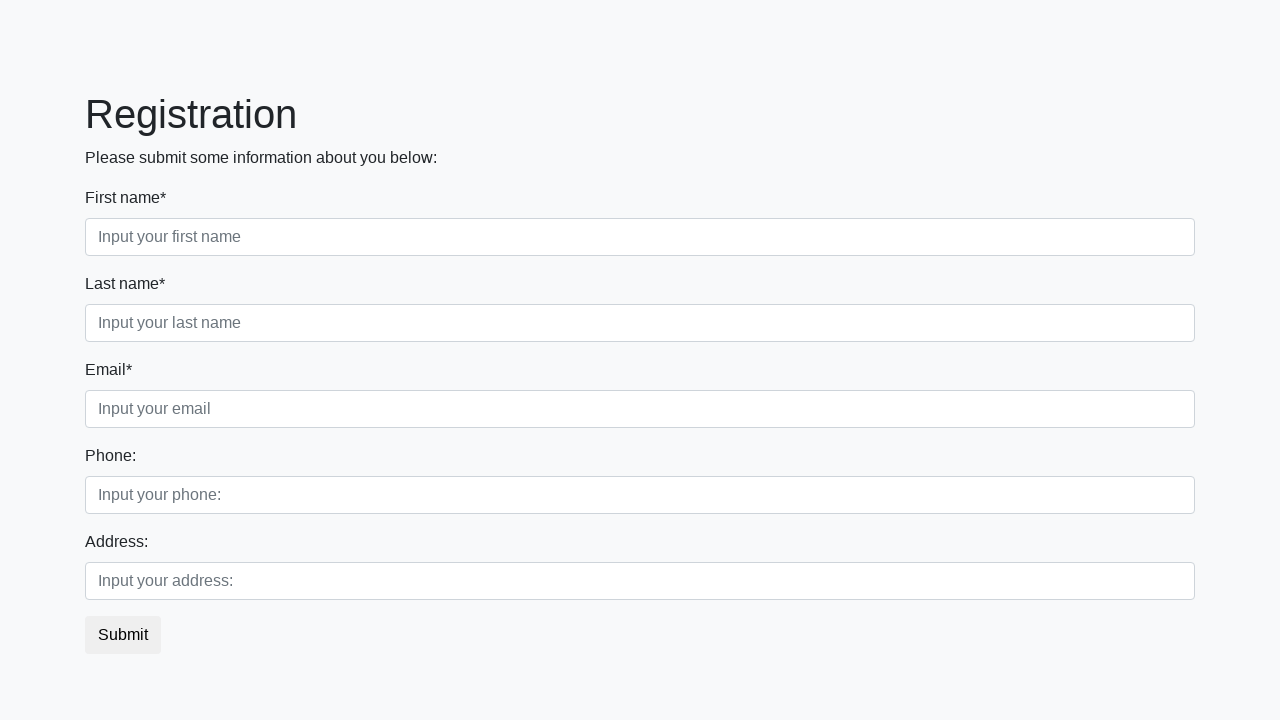

Filled first name field with 'Ivan' on //input[@placeholder='Input your first name']
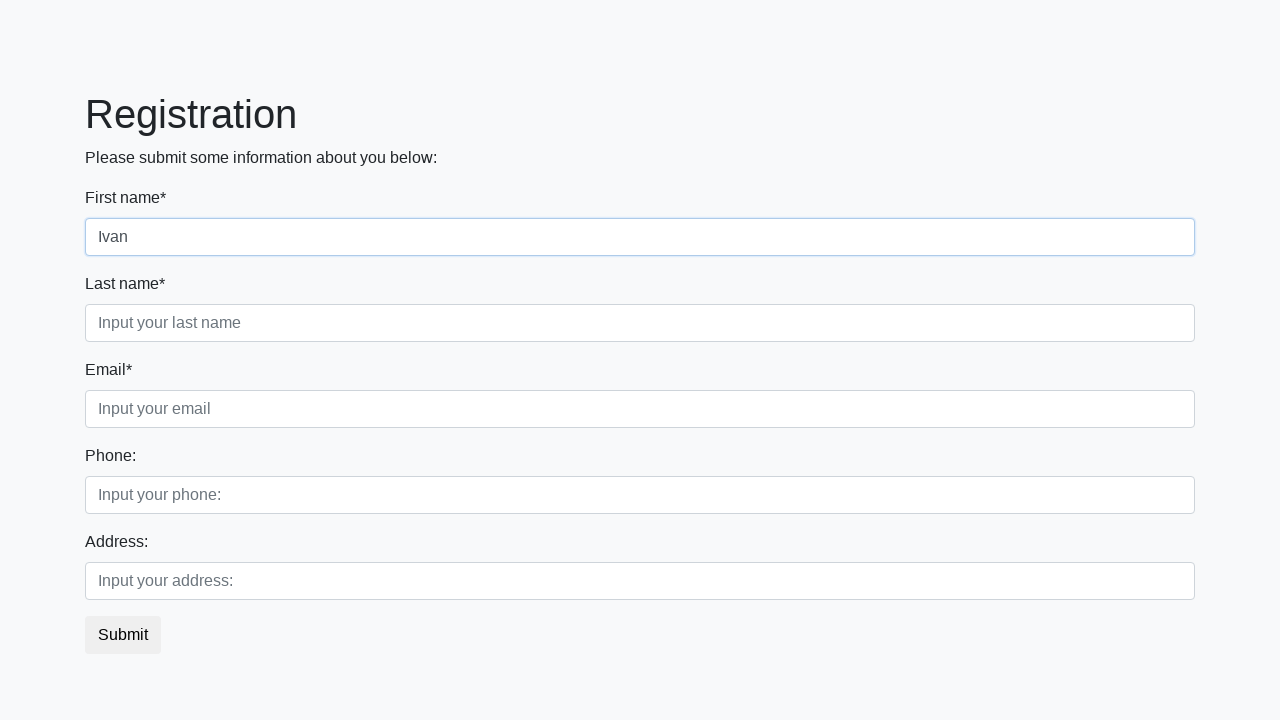

Filled last name field with 'Petrov' on //input[@placeholder='Input your last name']
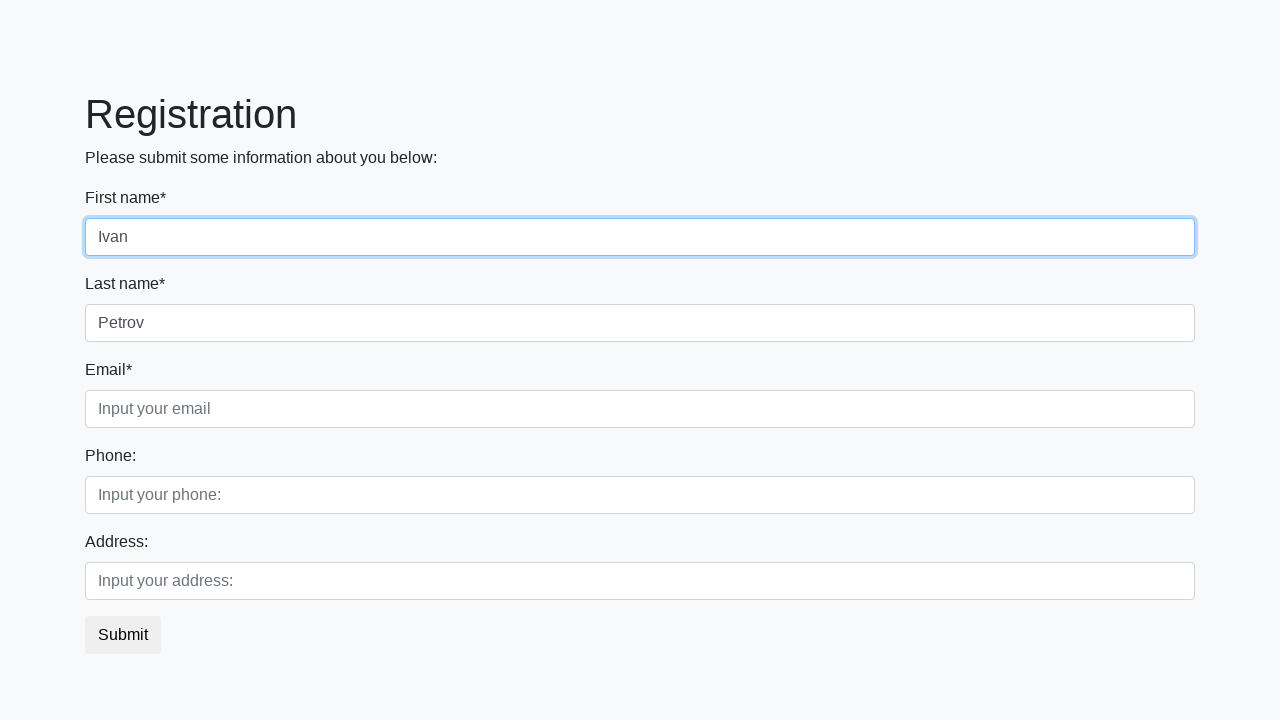

Filled email field with 'sample@mail.ru' on //input[@placeholder='Input your email']
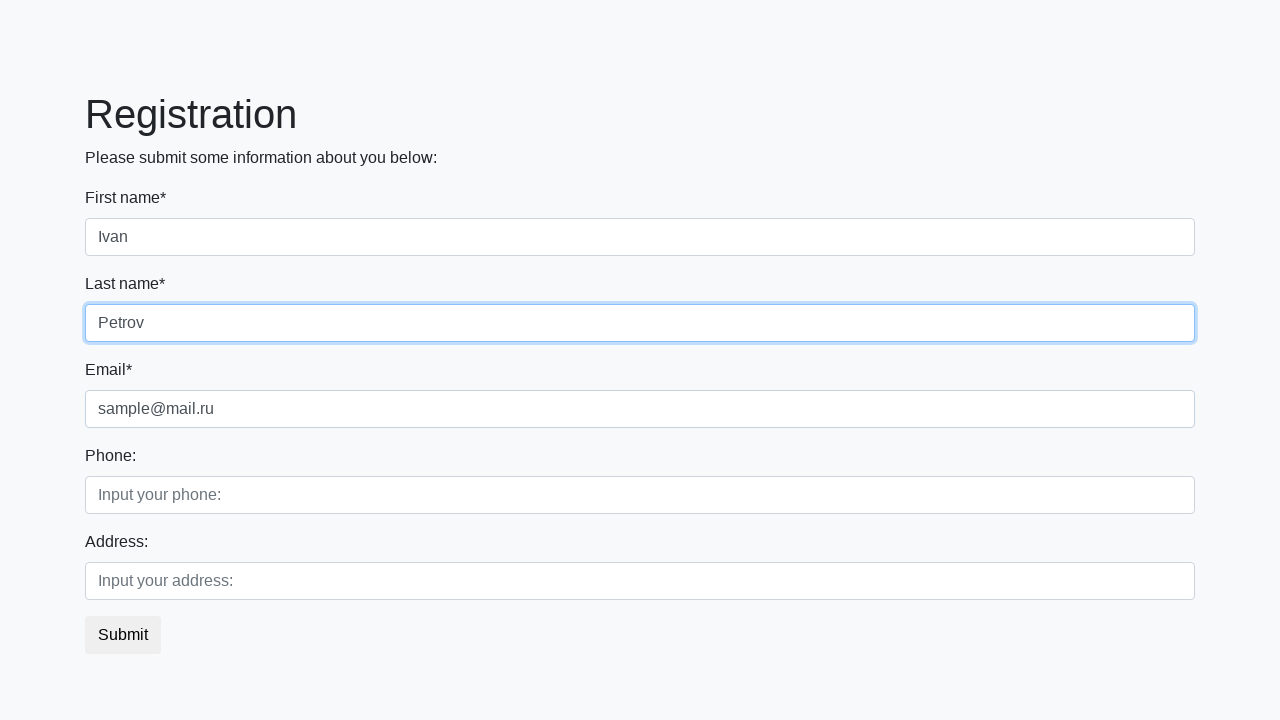

Clicked submit button to register at (123, 635) on button.btn
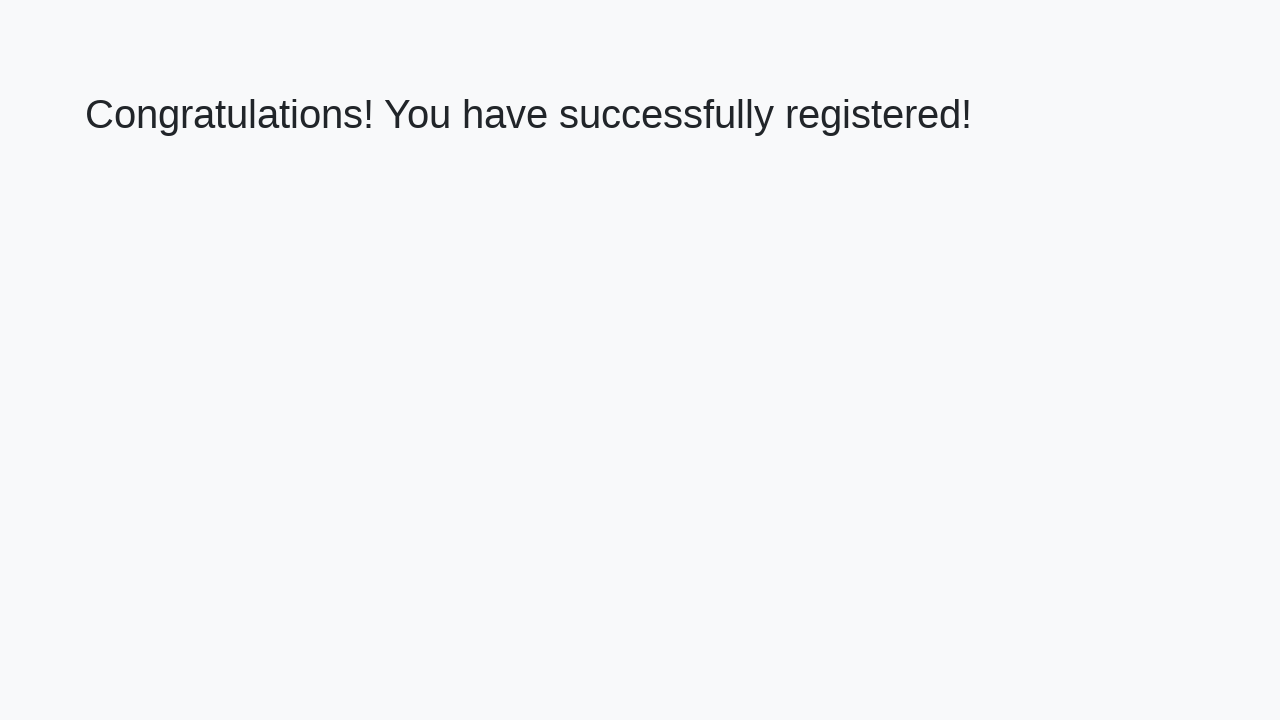

Success message heading loaded
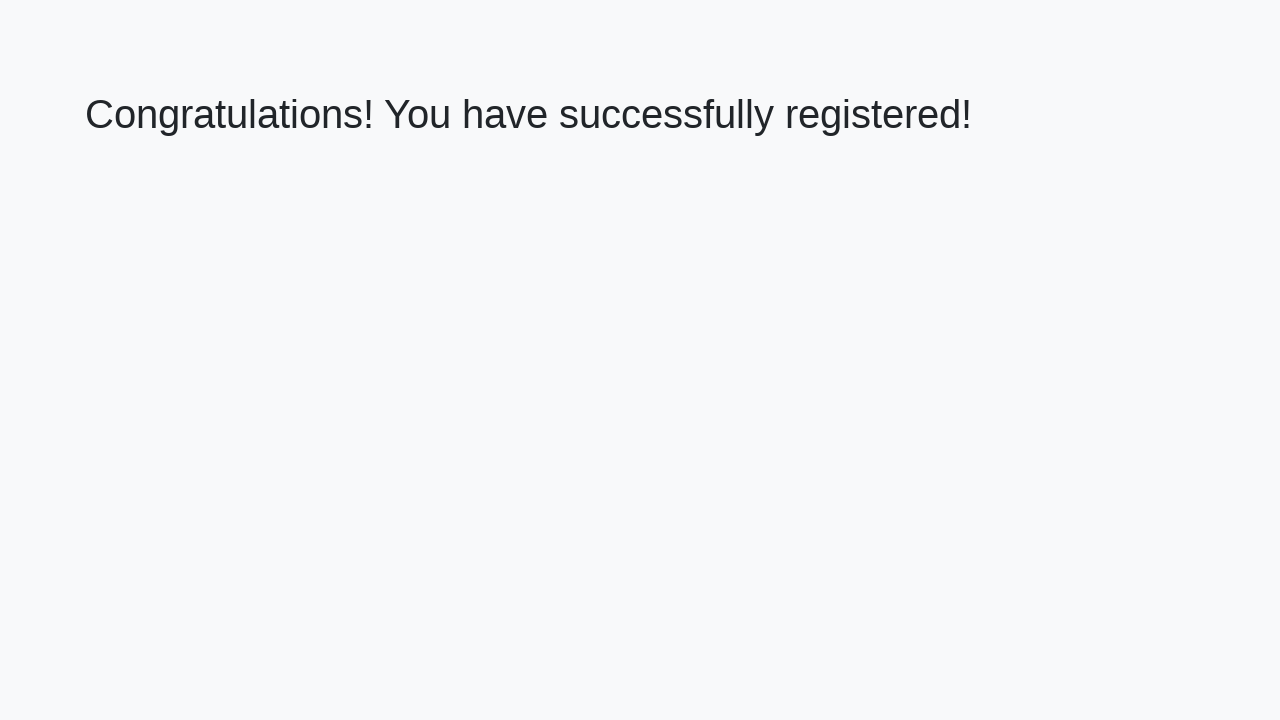

Retrieved success message text
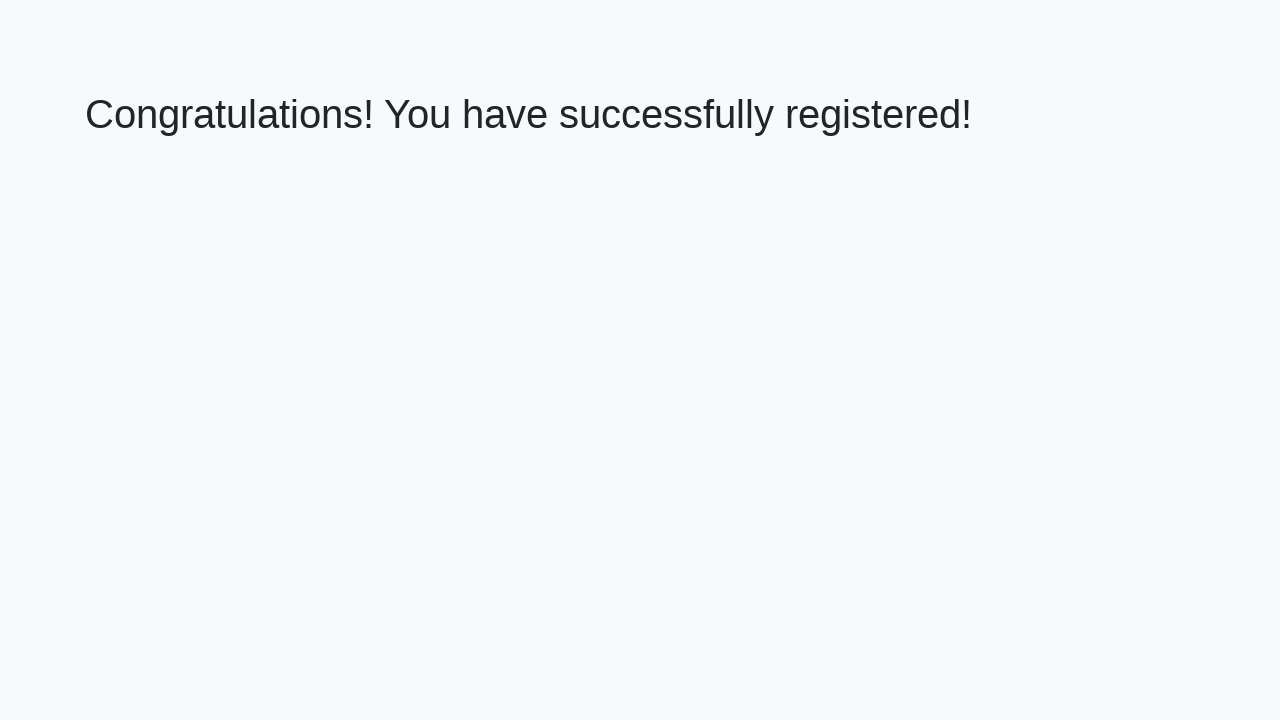

Verified success message matches expected text
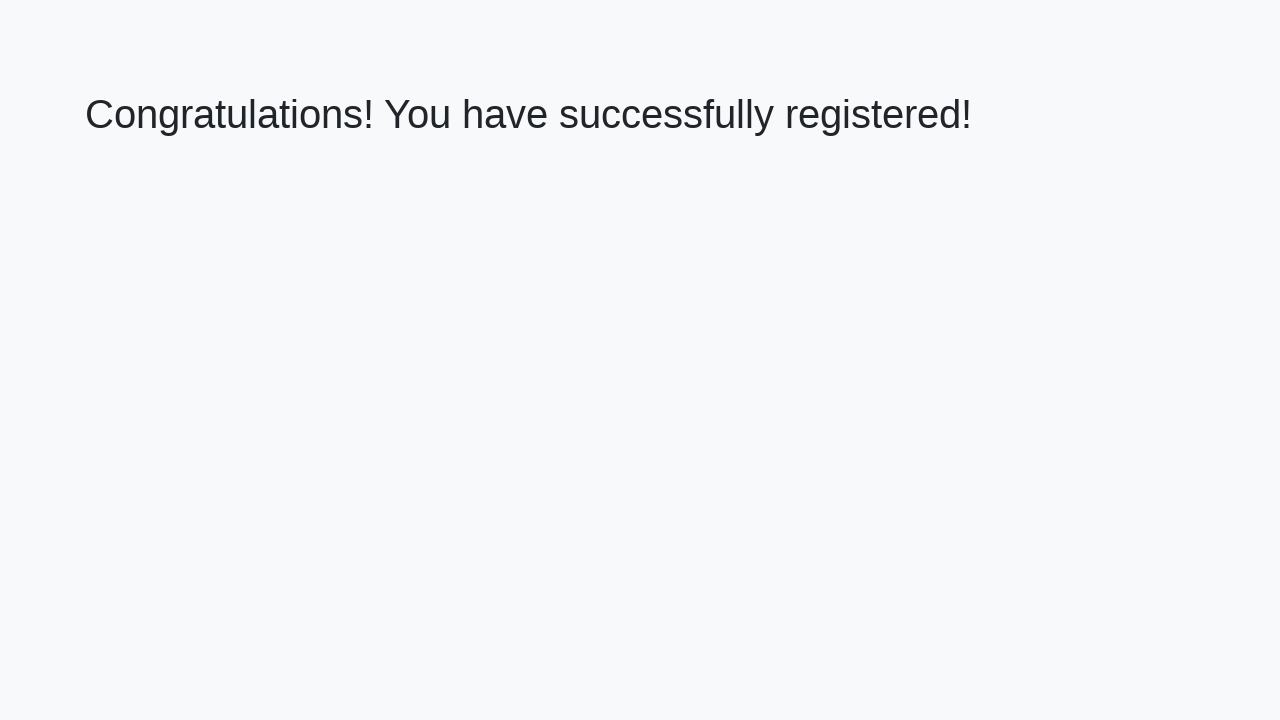

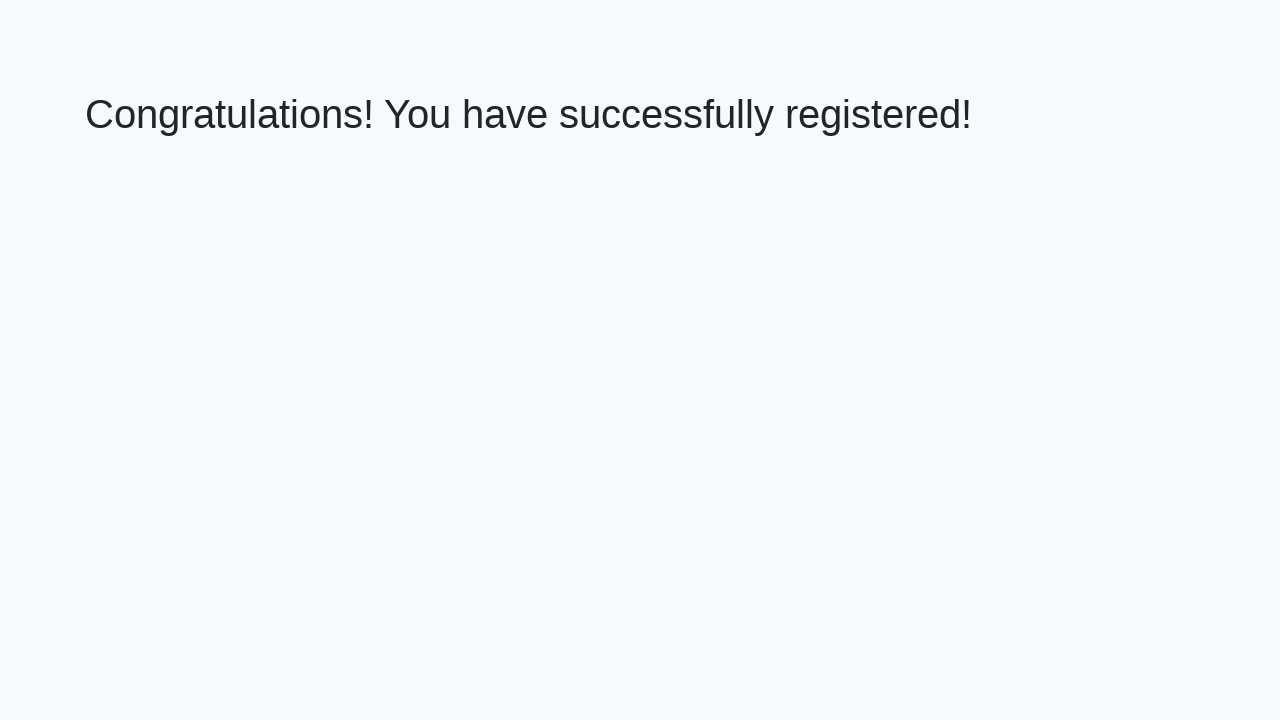